Tests navigation on SpiceJet website by hovering over the "About Us" section and clicking the "Fleet" link, then verifies the page title contains "Fleet"

Starting URL: https://spicejet.com/

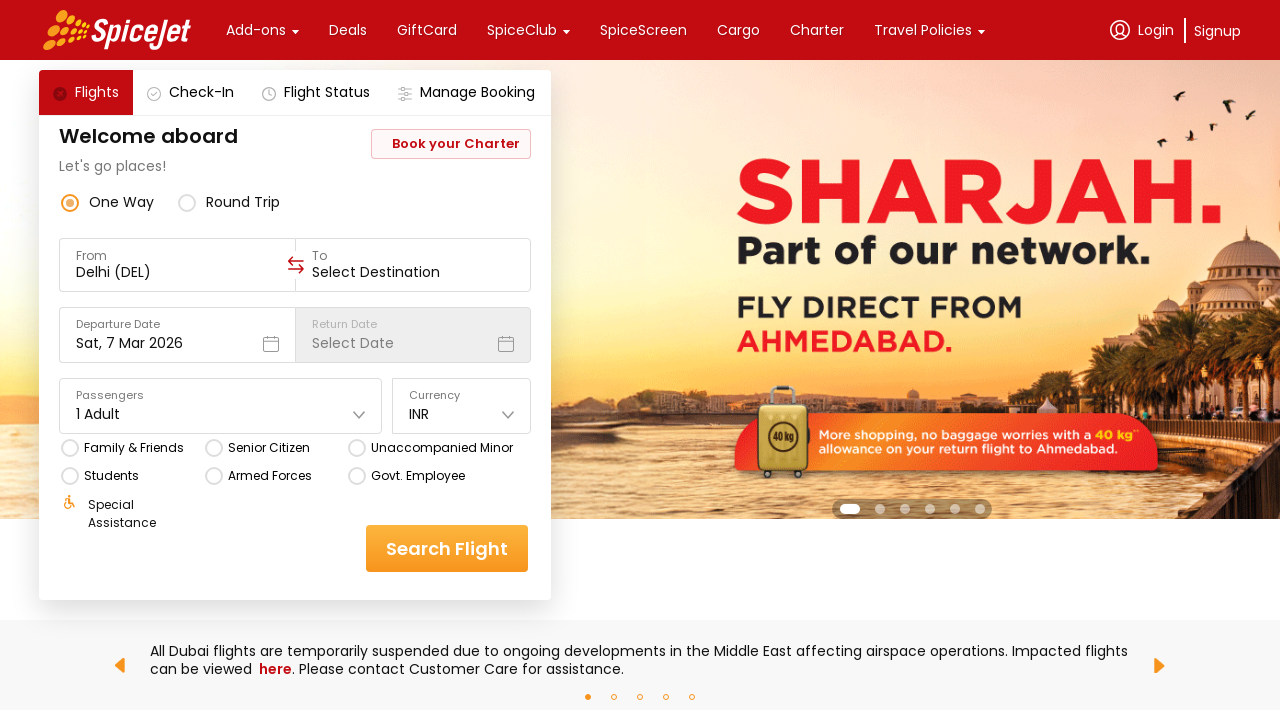

Hovered over 'About Us' section to reveal submenu at (147, 360) on xpath=//*[.='About Us']
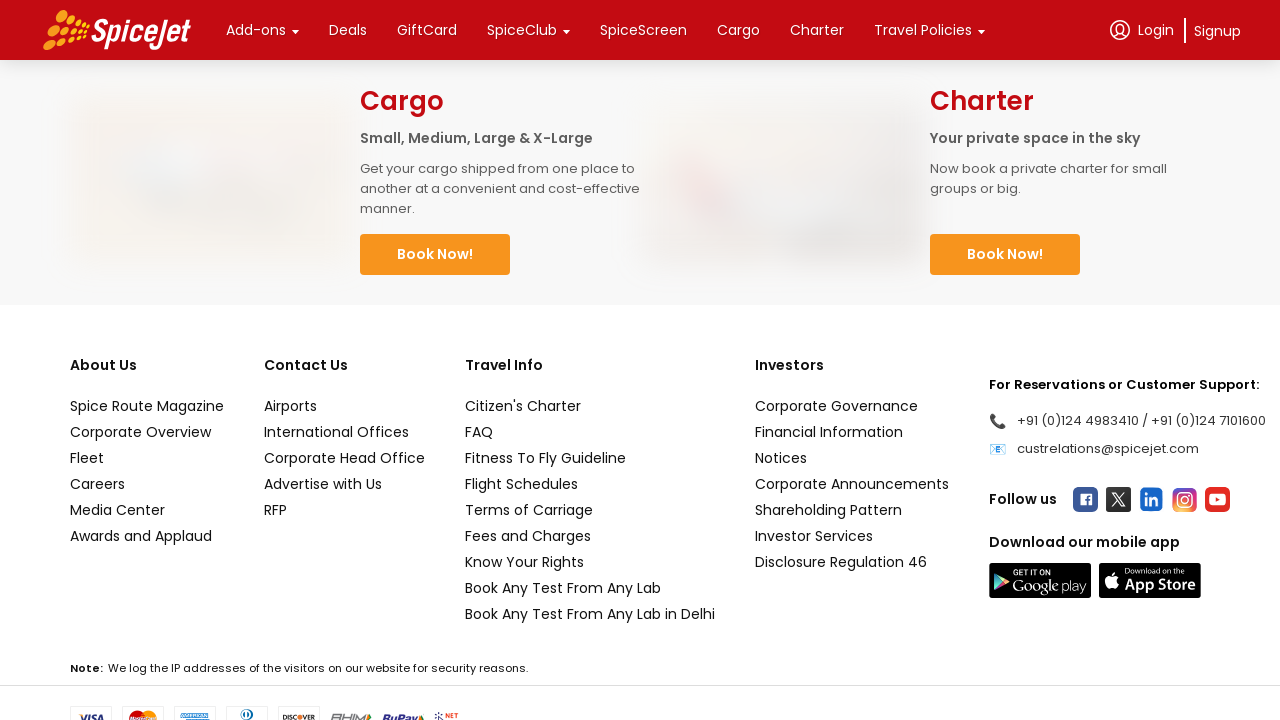

Clicked on 'Fleet' link in the submenu at (147, 458) on xpath=//*[text()='Fleet']
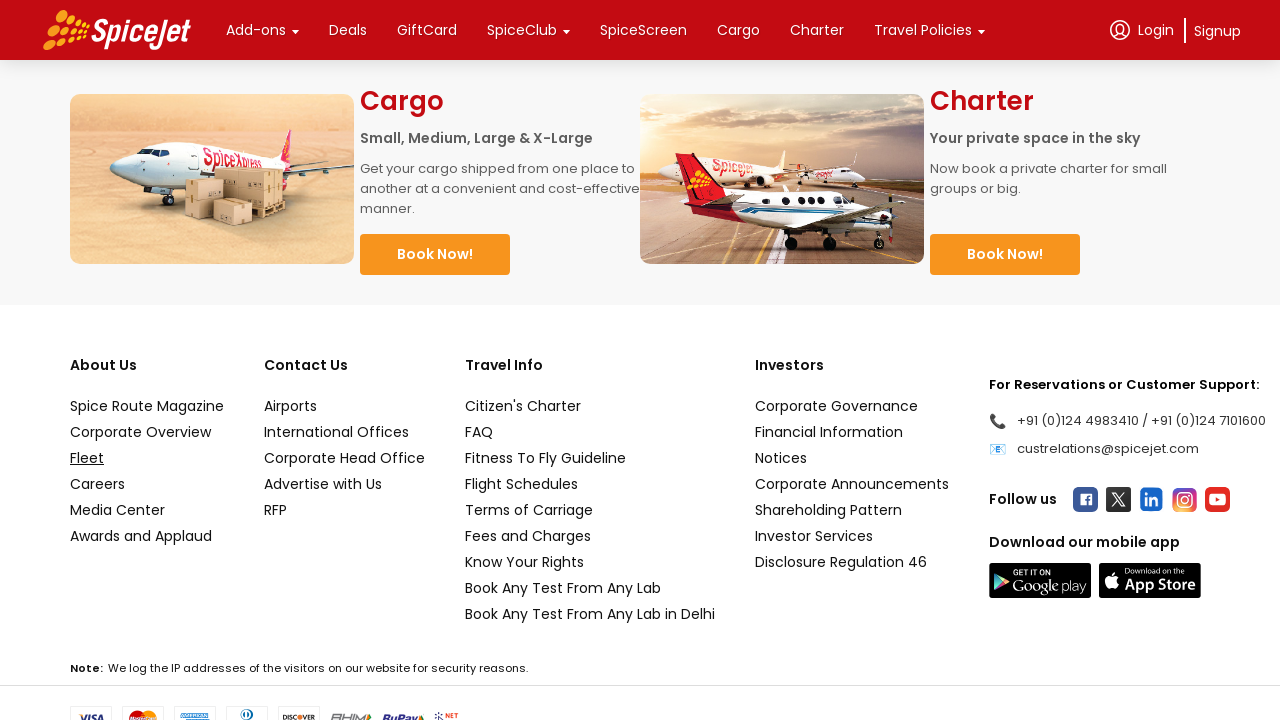

Fleet page heading loaded and visible
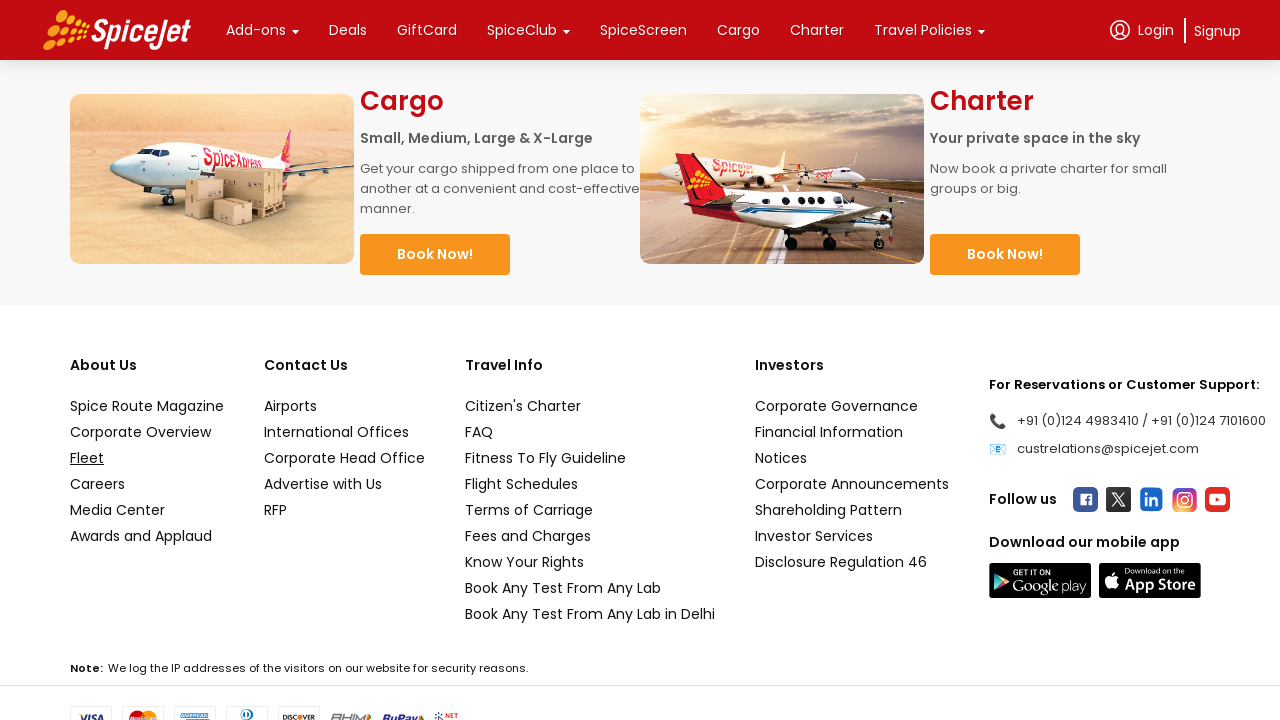

Retrieved heading text: Fleet
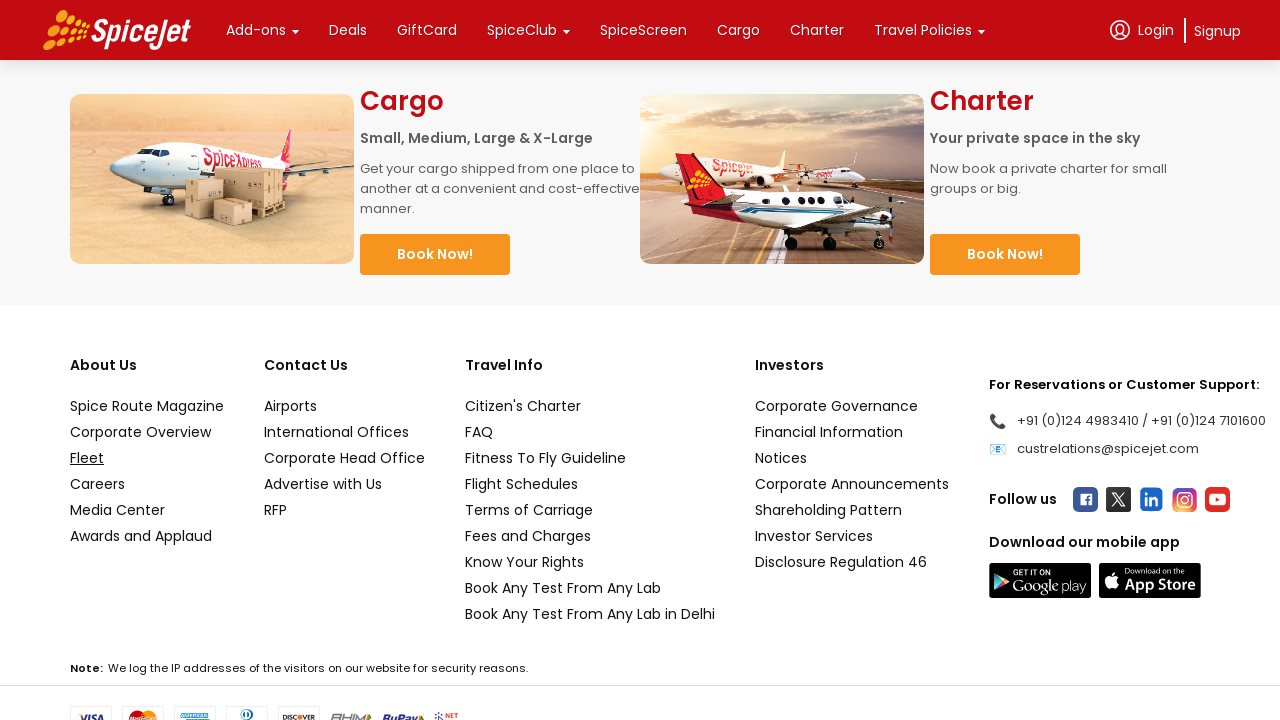

Assertion passed: page title contains 'Fleet'
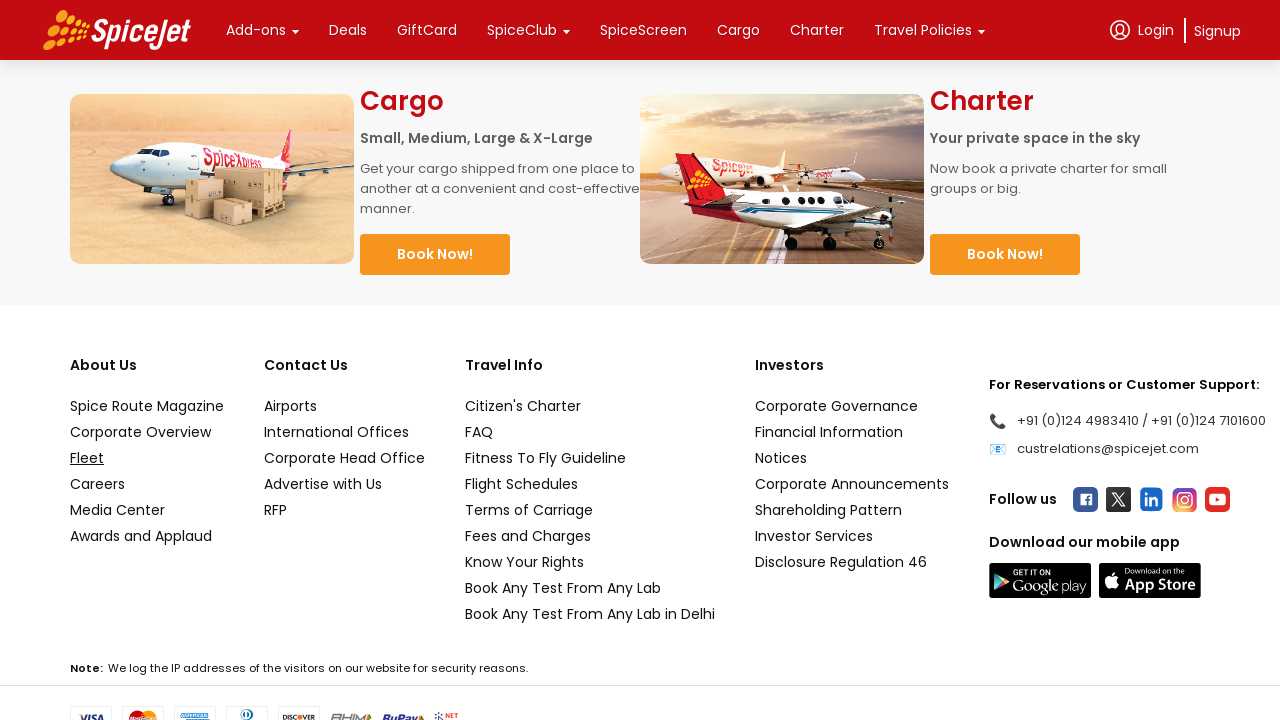

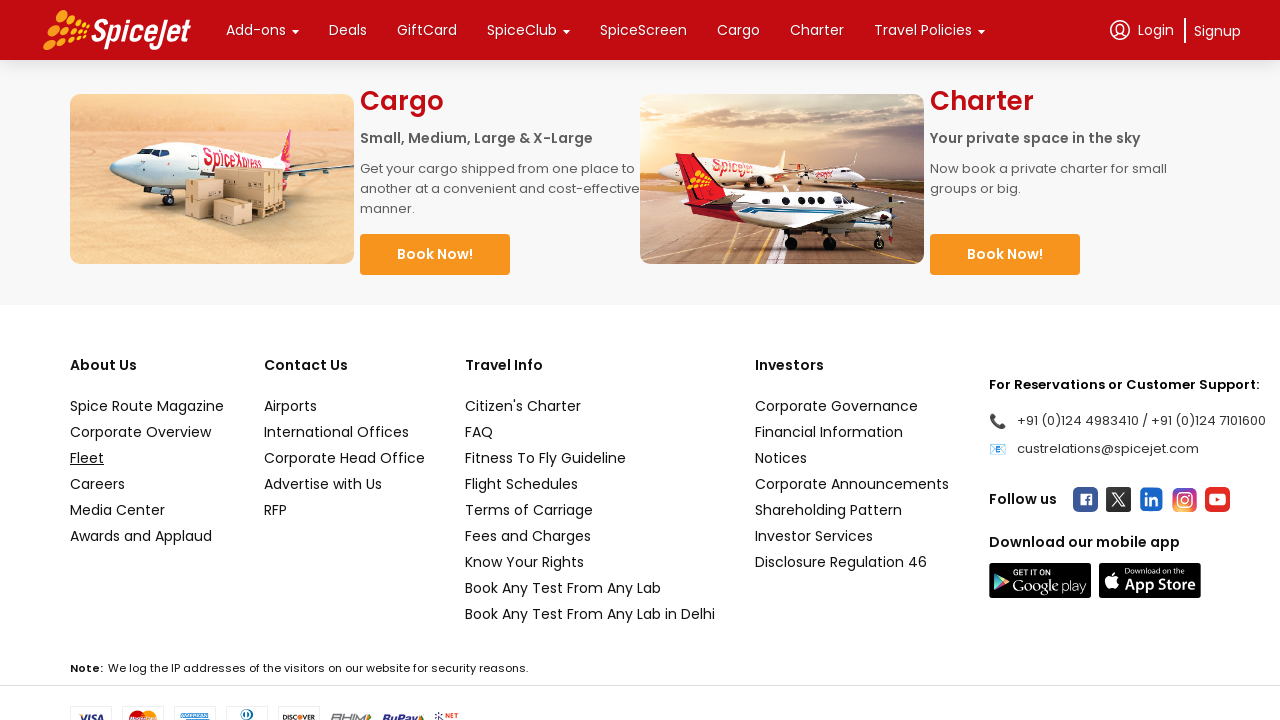